Tests selecting options from dropdown menus including a date picker year select and a state dropdown

Starting URL: https://demoqa.com/automation-practice-form

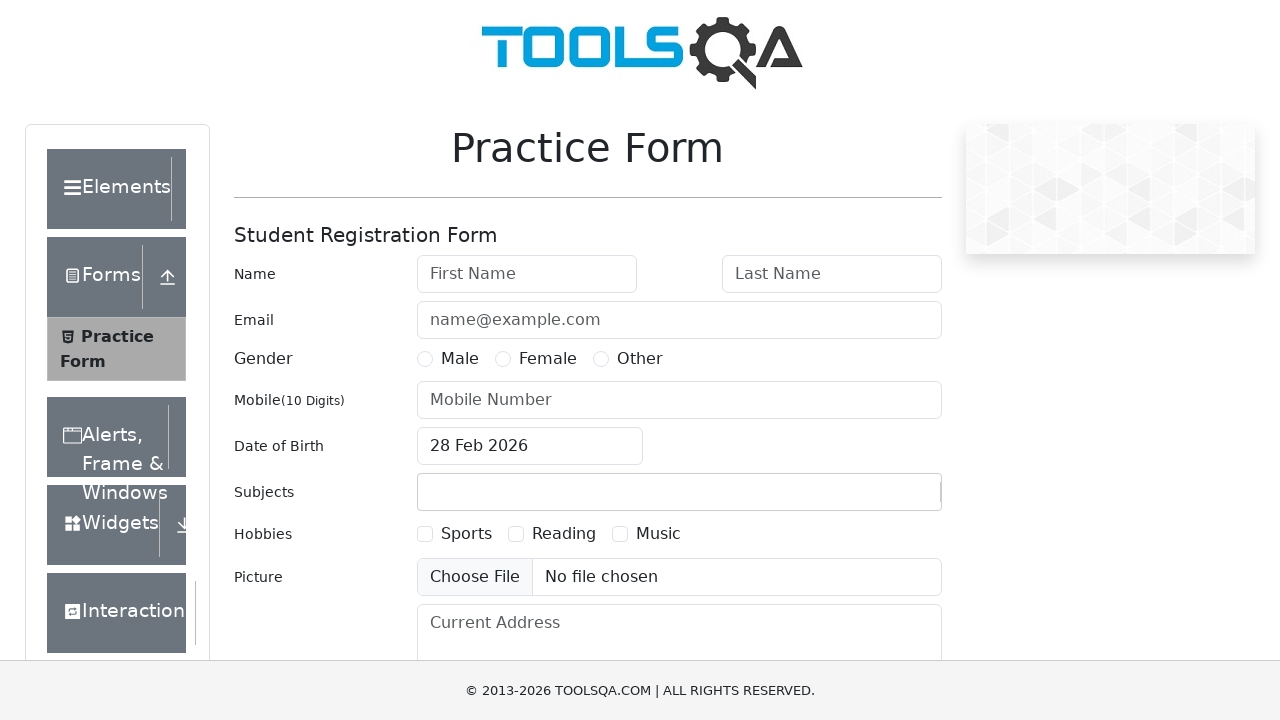

Clicked on date of birth input to open date picker at (530, 446) on #dateOfBirthInput
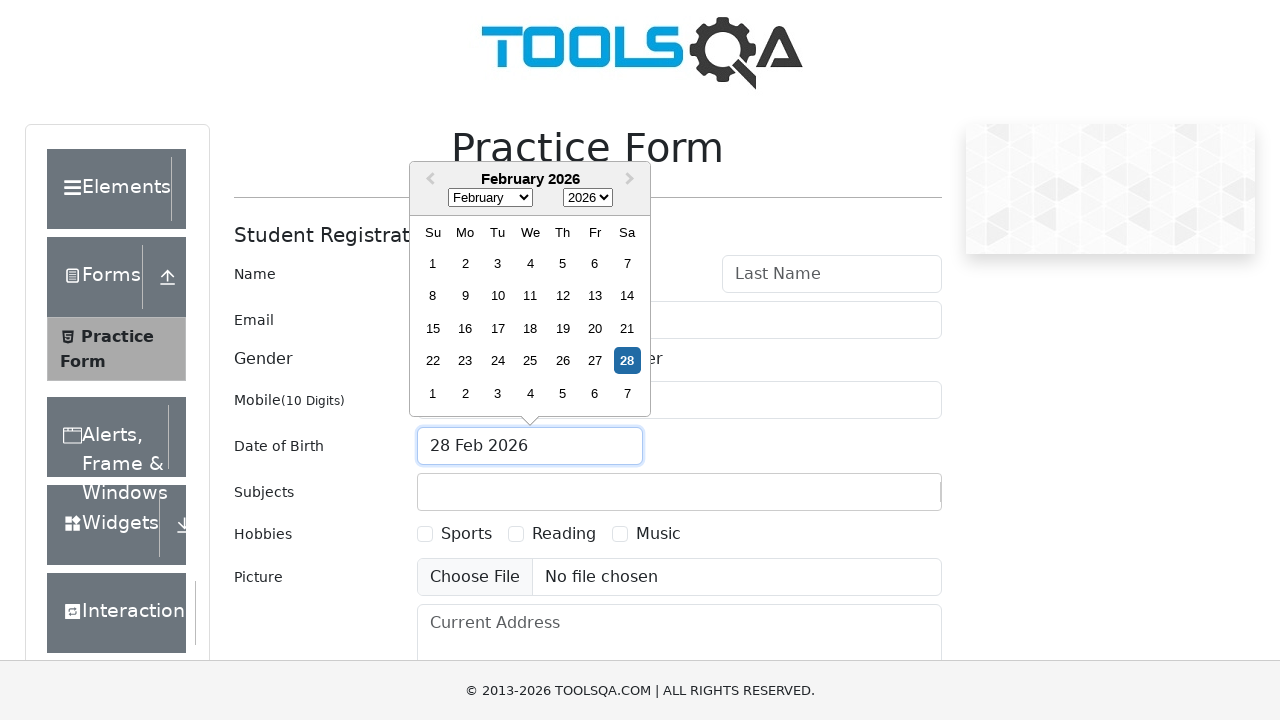

Selected year 1988 from date picker year dropdown on .react-datepicker__year-select
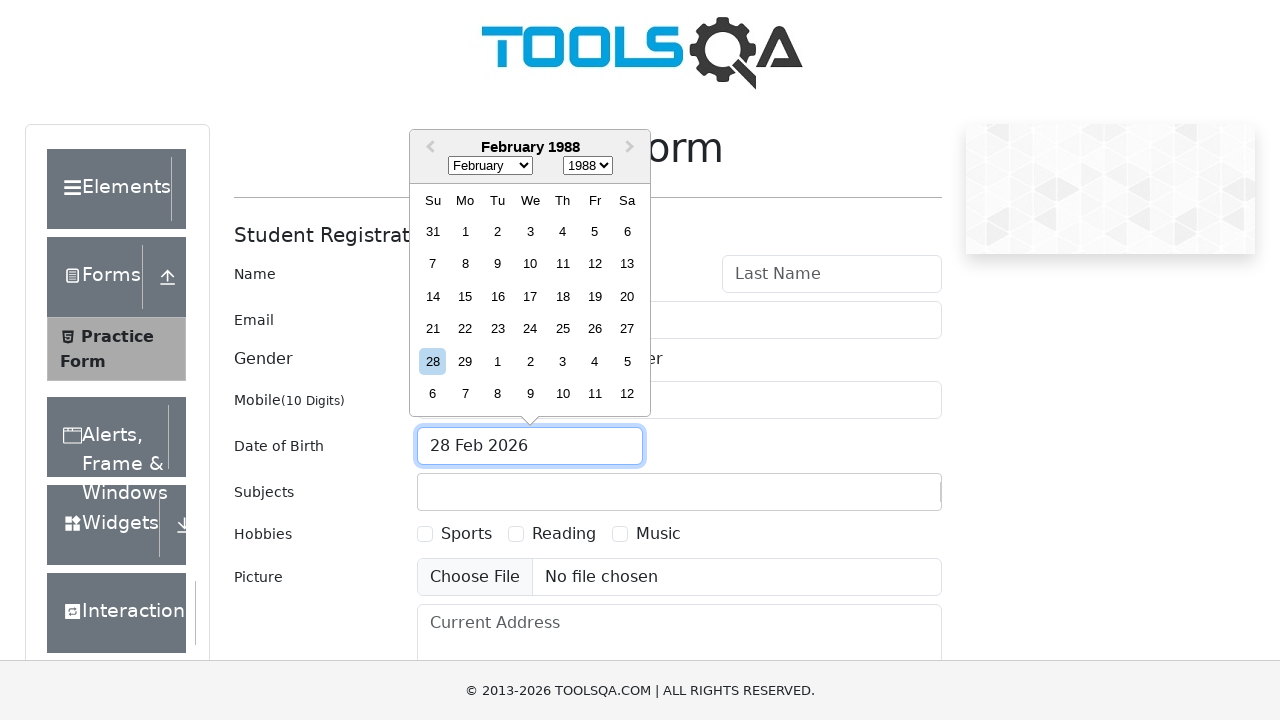

Closed date picker by pressing Escape on body
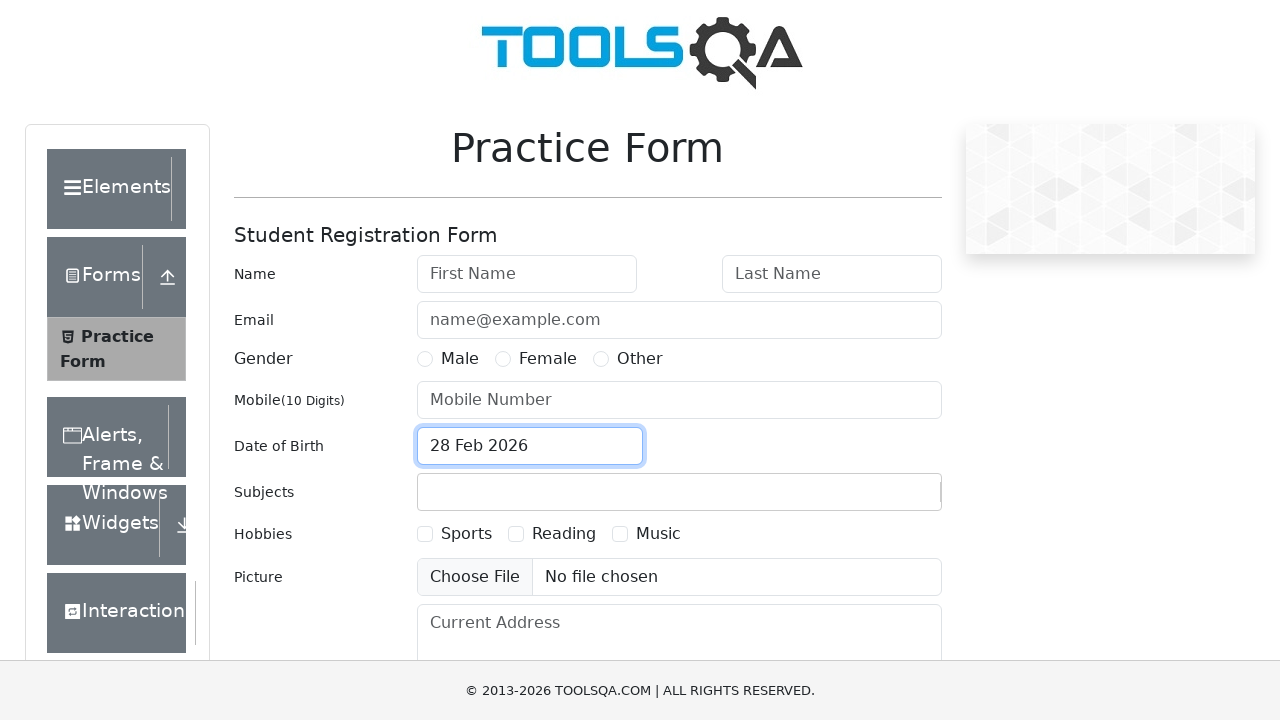

Clicked on state dropdown to open it at (527, 437) on #state
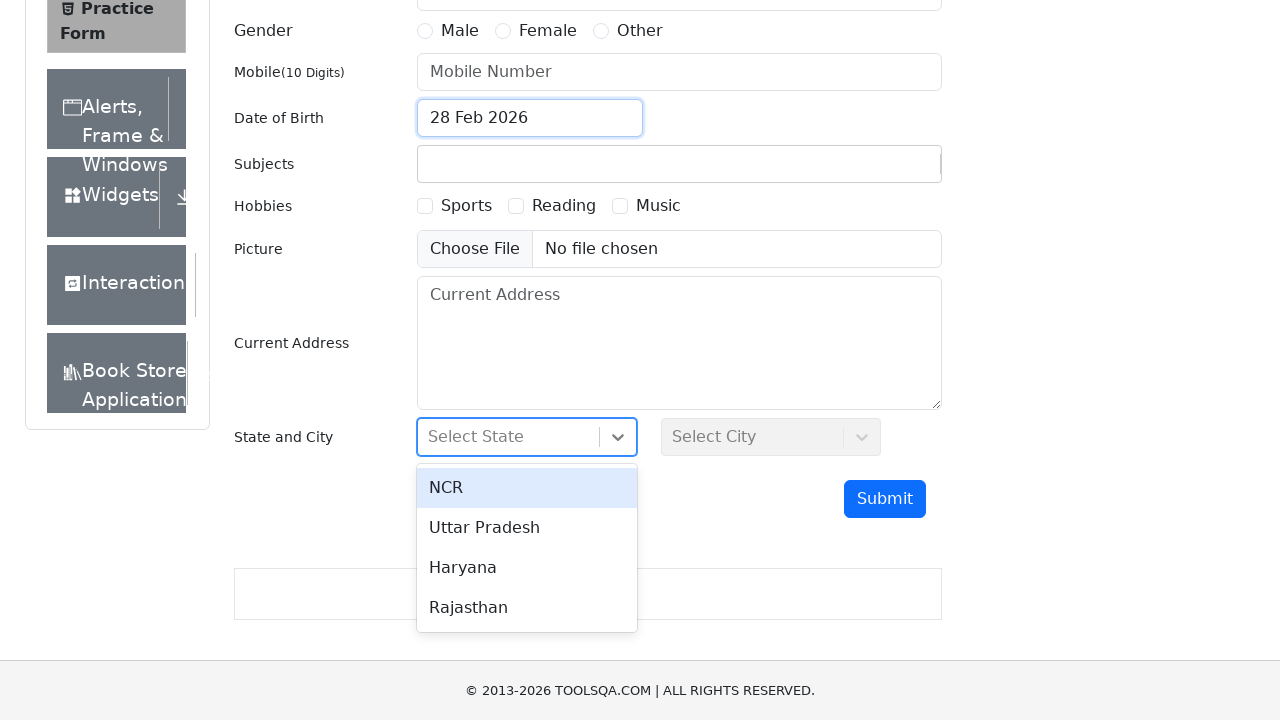

Selected 'Uttar Pradesh' from state dropdown at (527, 528) on internal:text="Uttar Pradesh"s
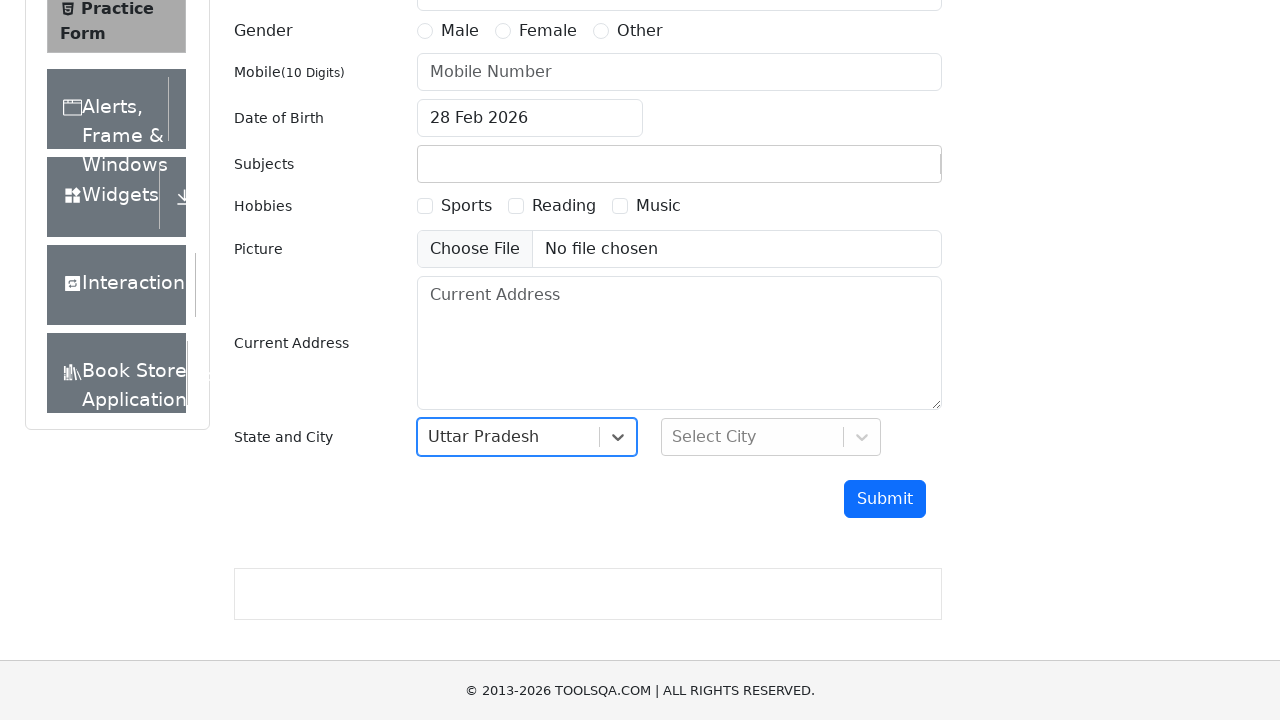

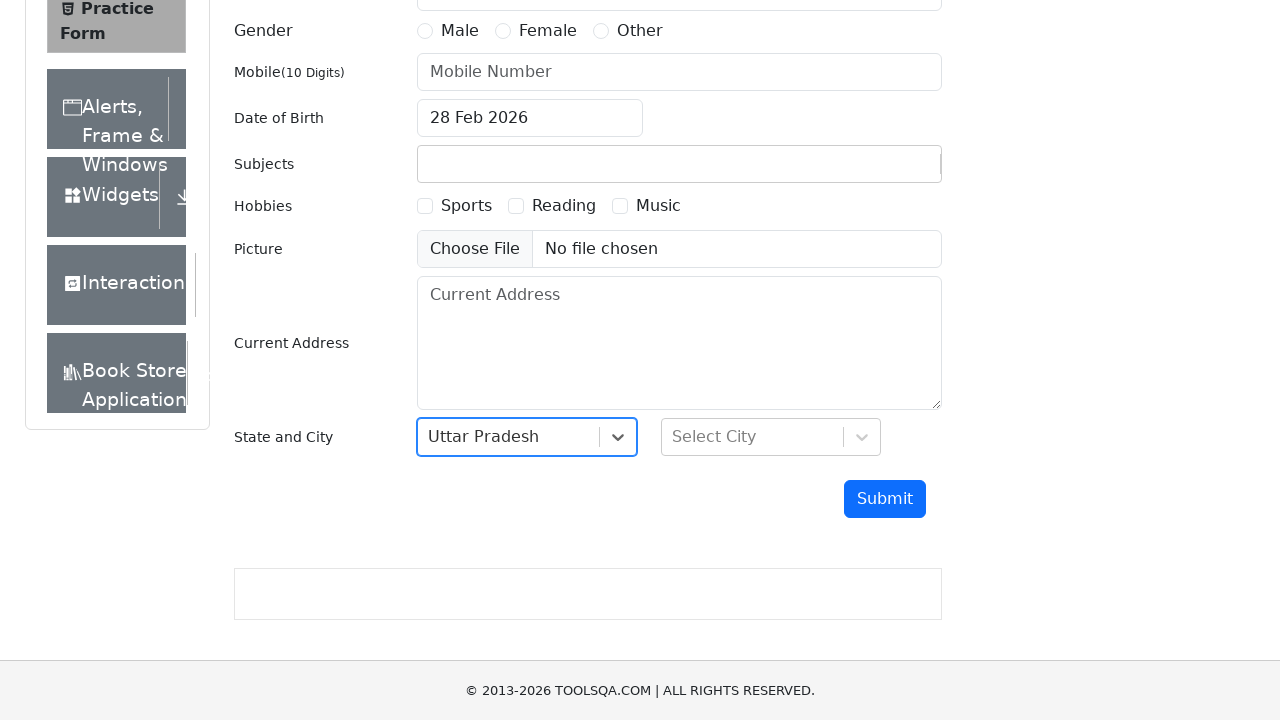